Tests the page load time of Paris.cl main page by waiting for the document ready state to be complete.

Starting URL: https://www.paris.cl

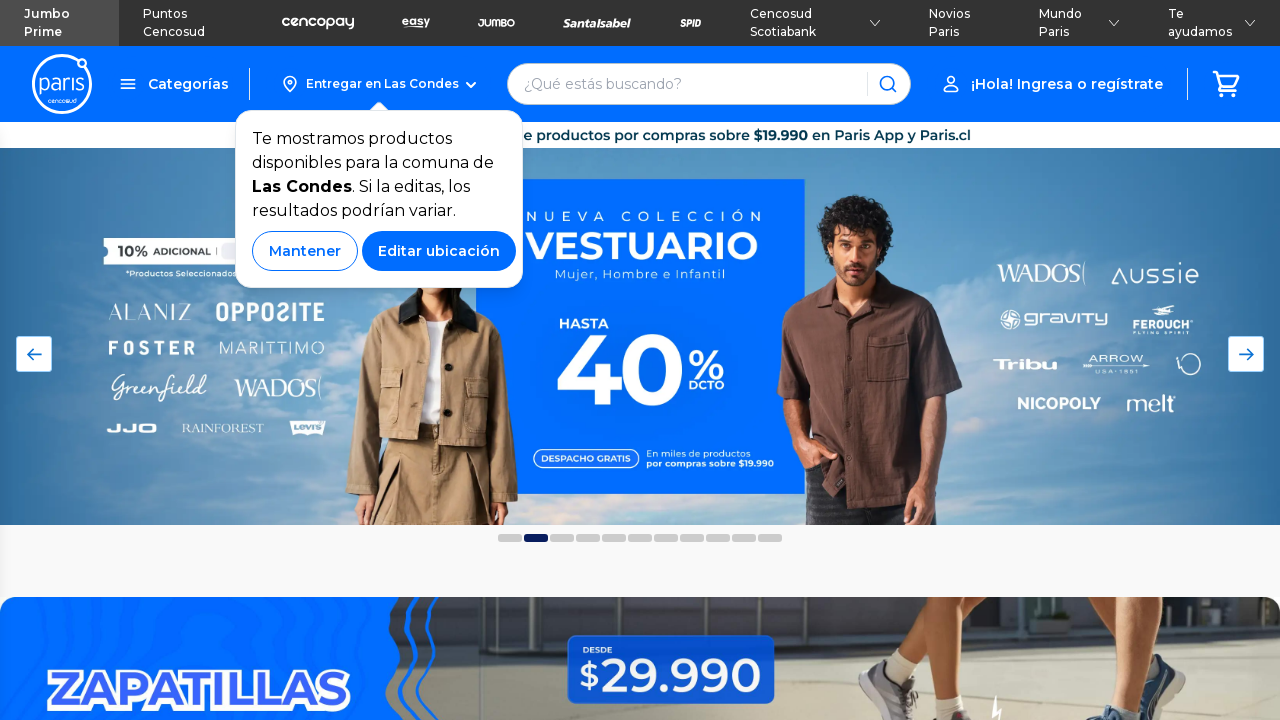

Waited for Paris.cl main page to reach complete load state
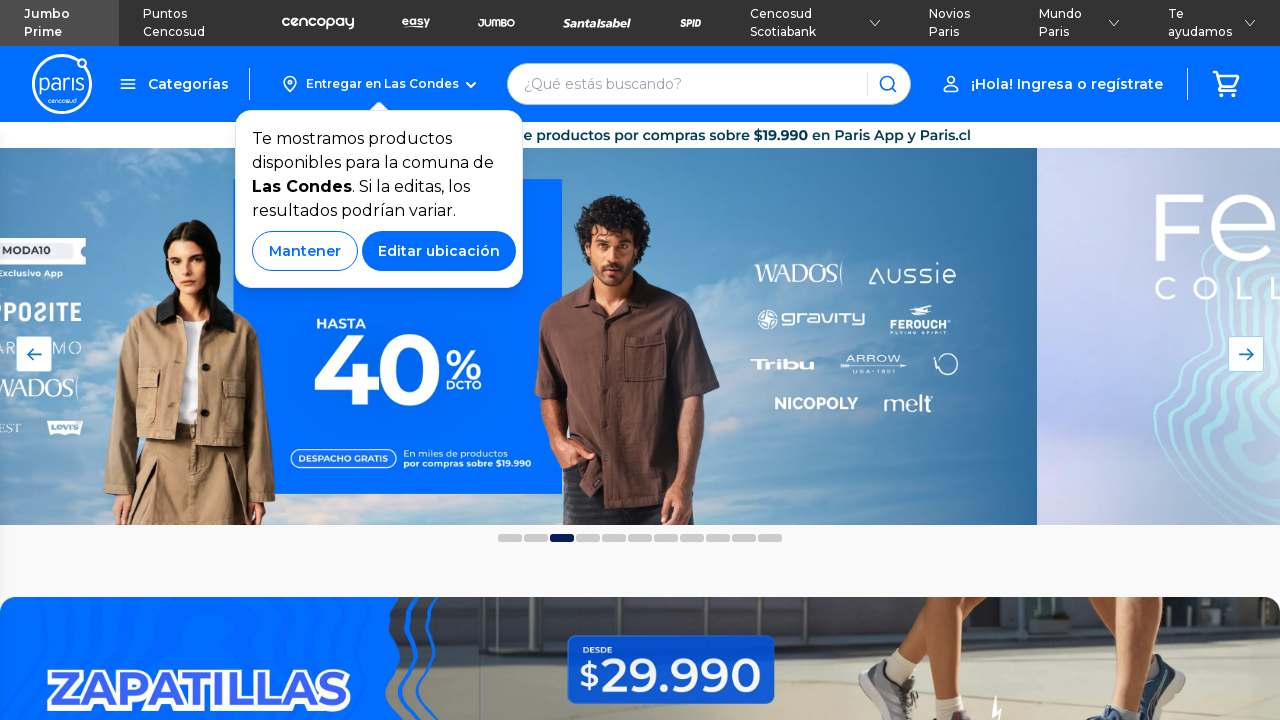

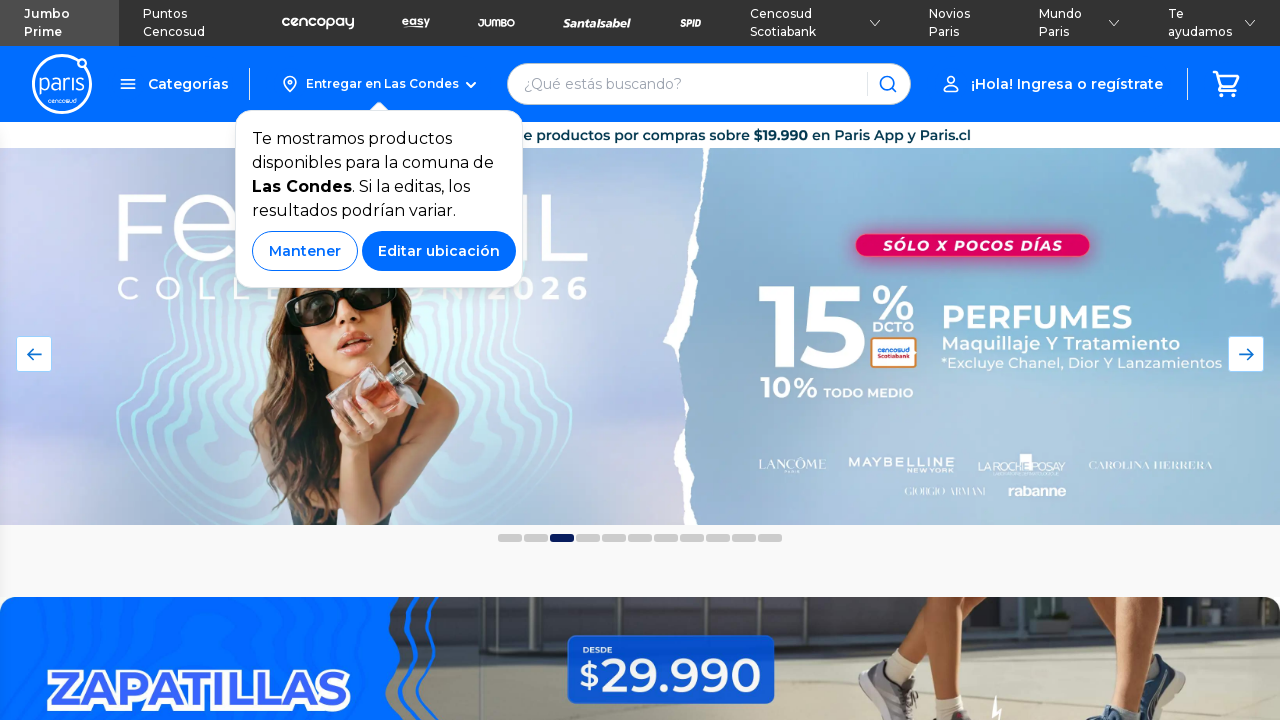